Tests jQuery UI draggable functionality by dragging an element to a new position within an iframe

Starting URL: https://jqueryui.com/draggable

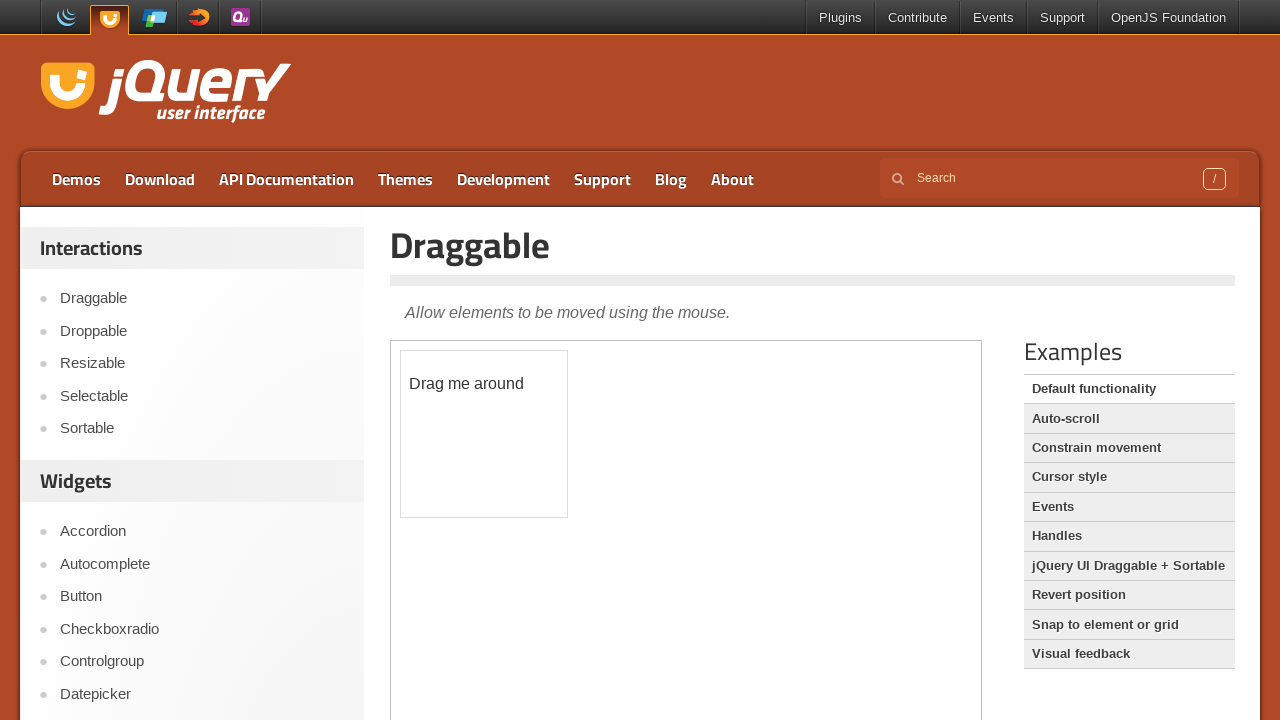

Located iframe containing draggable demo
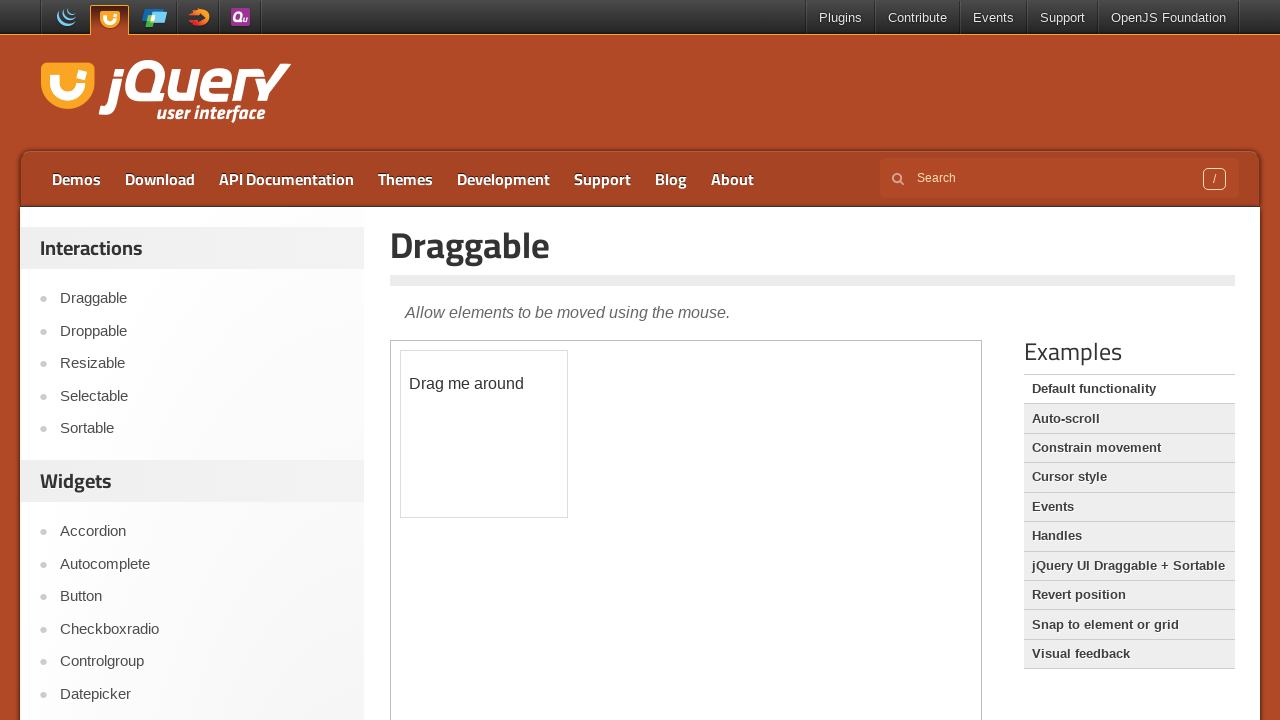

Located draggable element within iframe
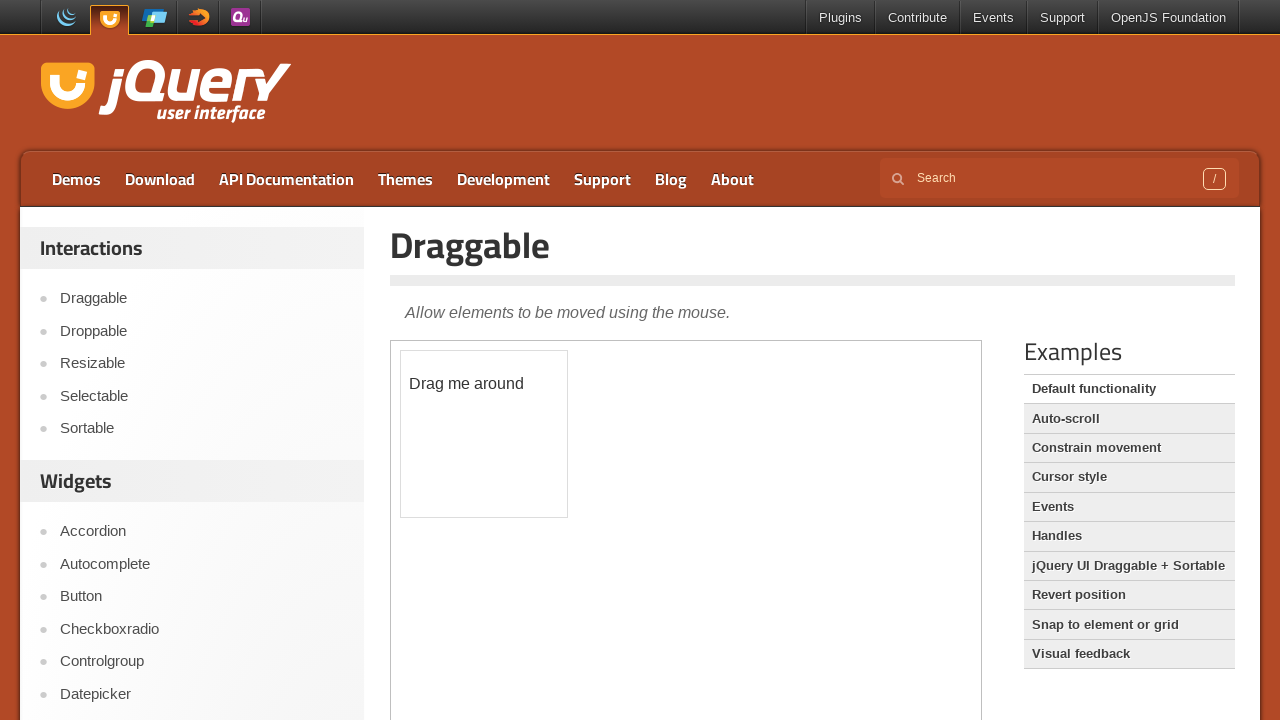

Dragged element 100 pixels right and 50 pixels down at (501, 401)
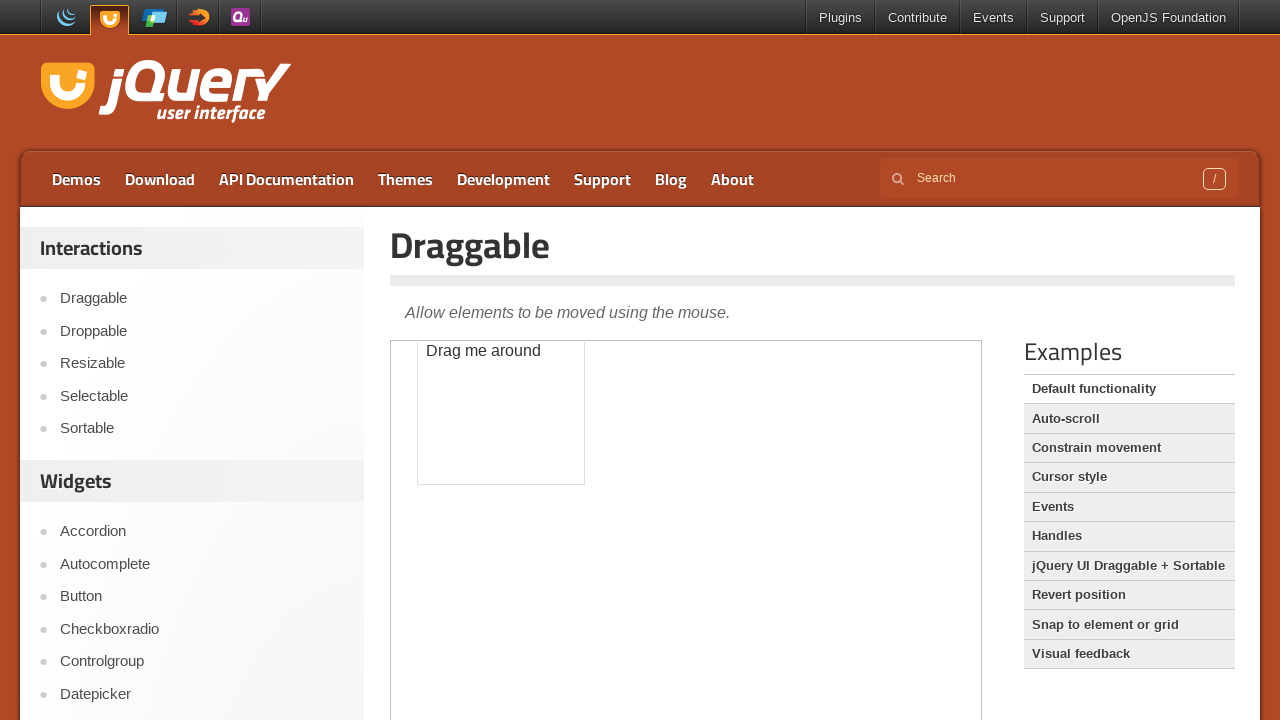

Retrieved bounding box of draggable element
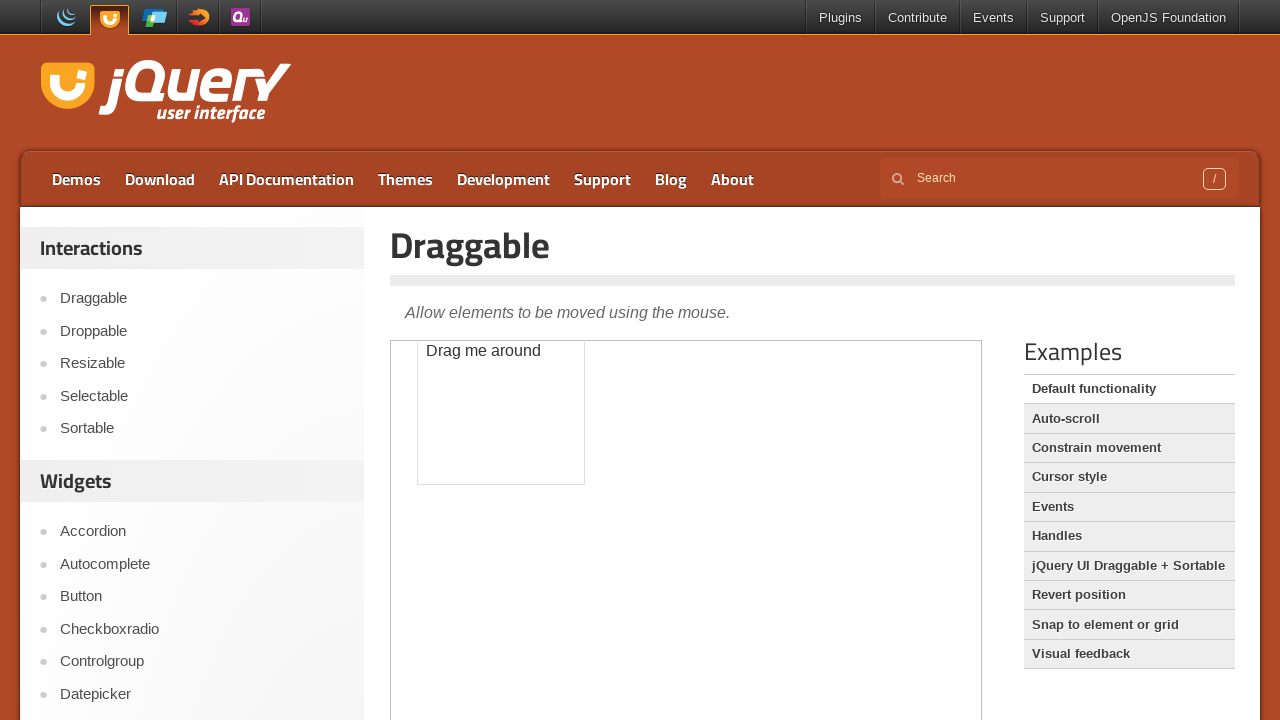

Moved mouse to center of draggable element at (501, 401)
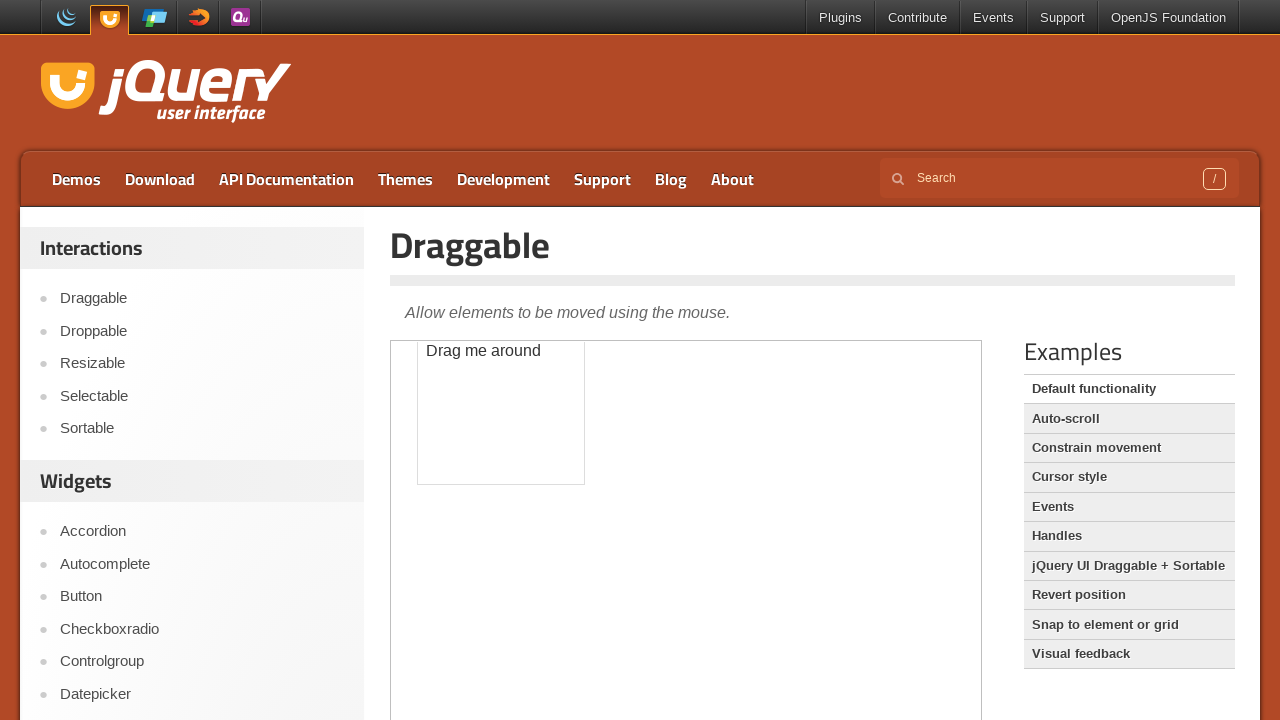

Pressed mouse button down at (501, 401)
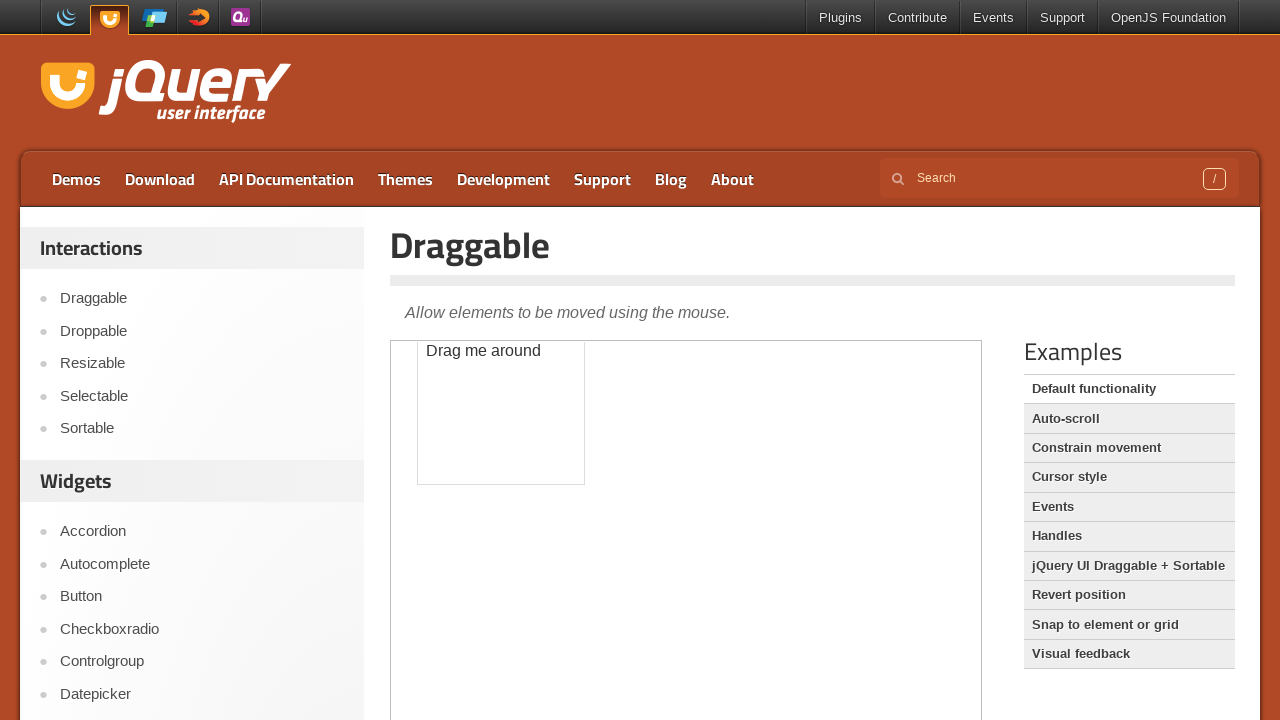

Moved mouse 100 pixels right and 50 pixels down at (601, 451)
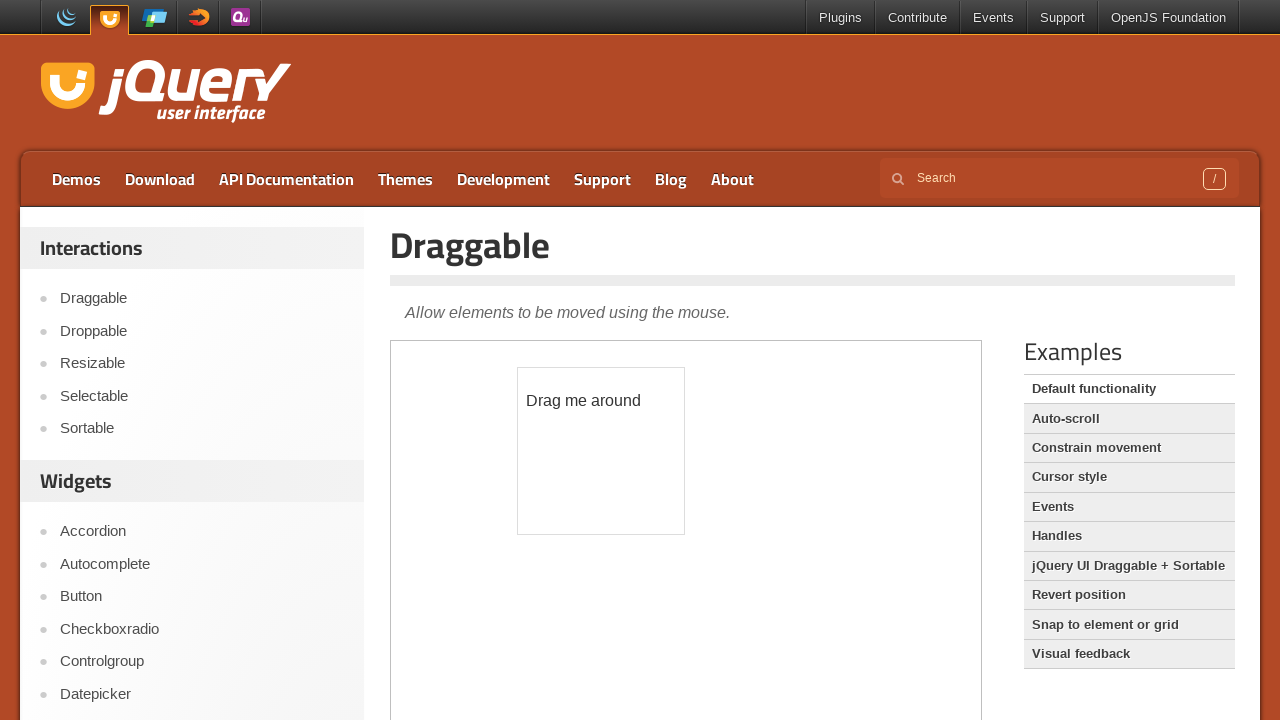

Released mouse button to complete drag operation at (601, 451)
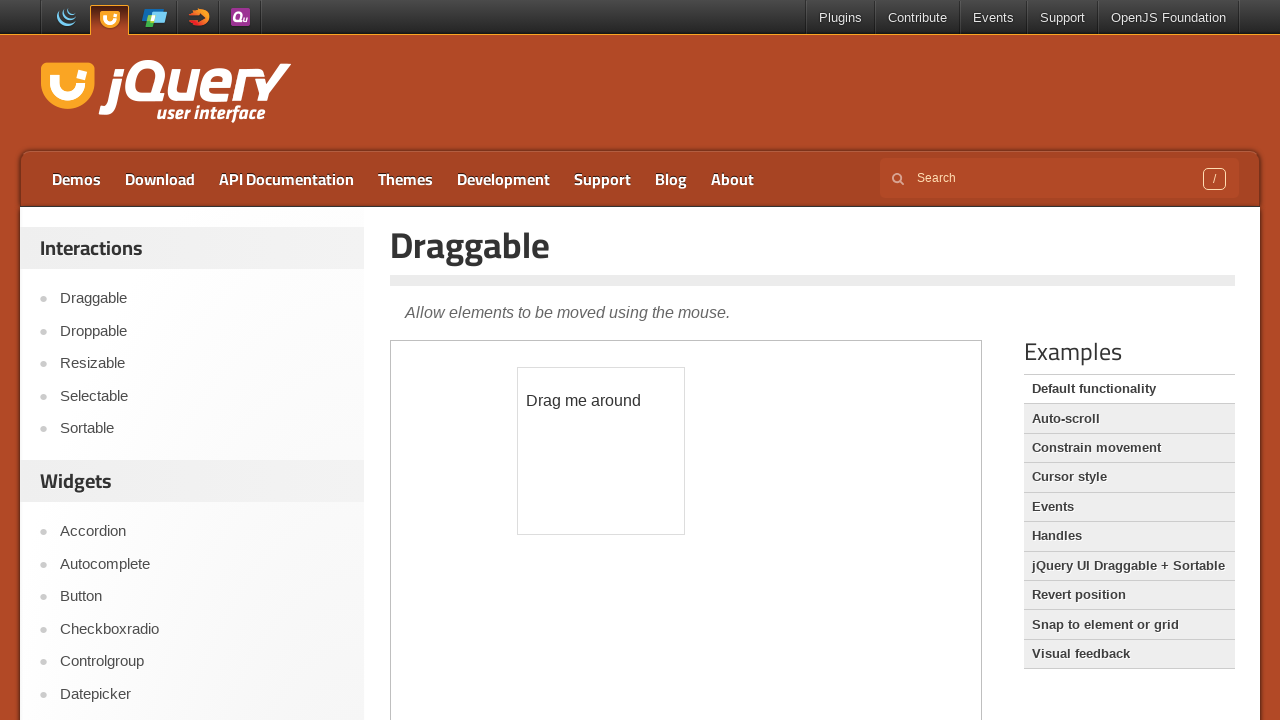

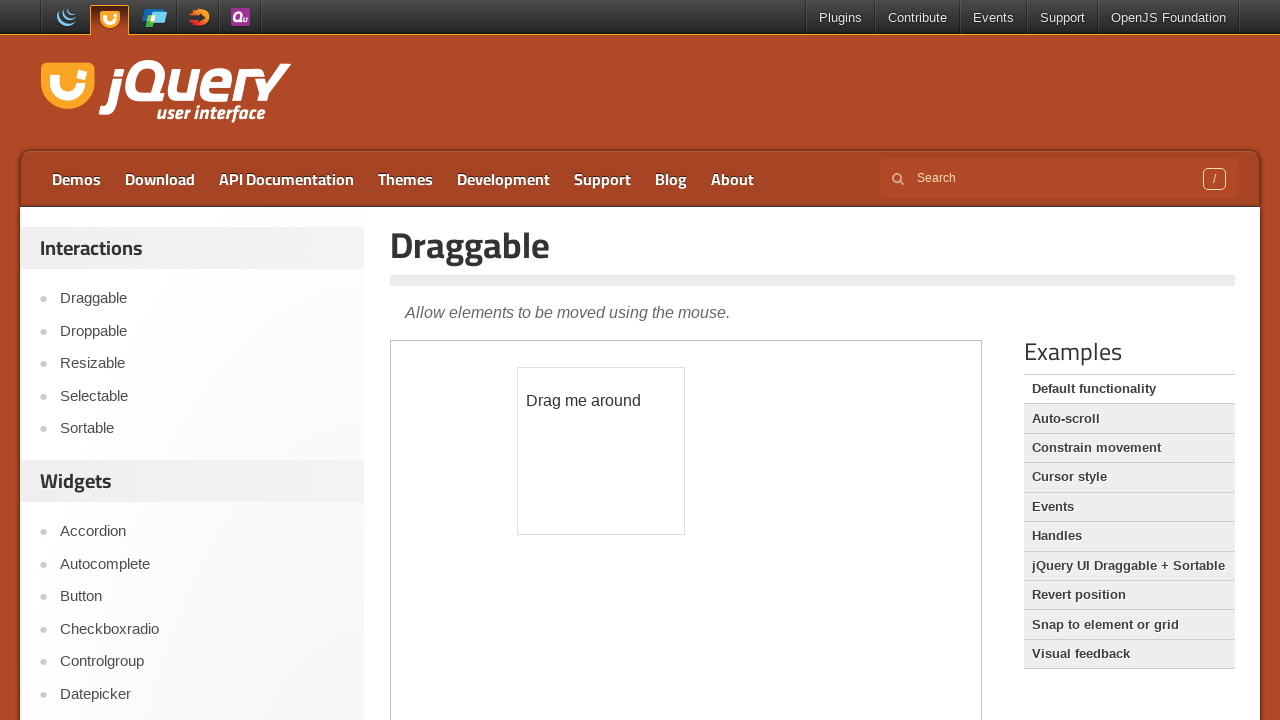